Navigates through the-internet.herokuapp.com site, clicking on A/B Testing link, reading page content, and then clicking on Elemental Selenium link

Starting URL: https://the-internet.herokuapp.com/

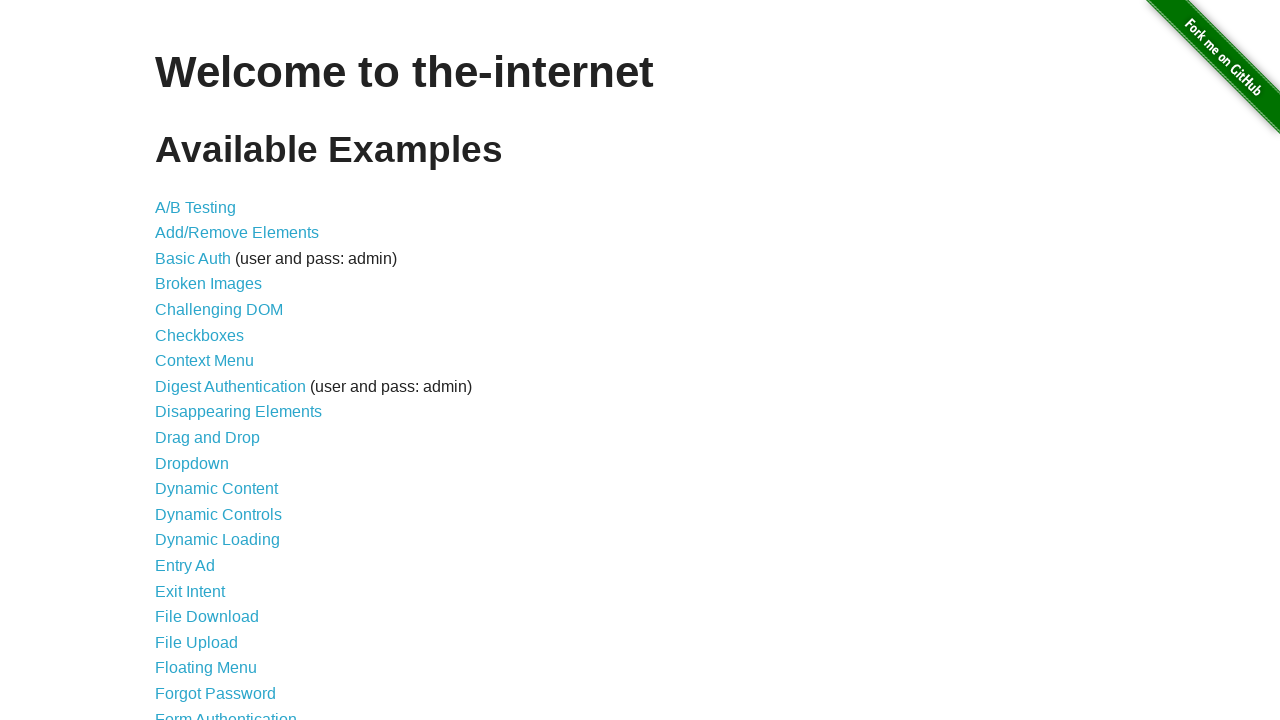

Clicked on A/B Testing link at (196, 207) on xpath=//a[contains(text(),'A/B Testing')]
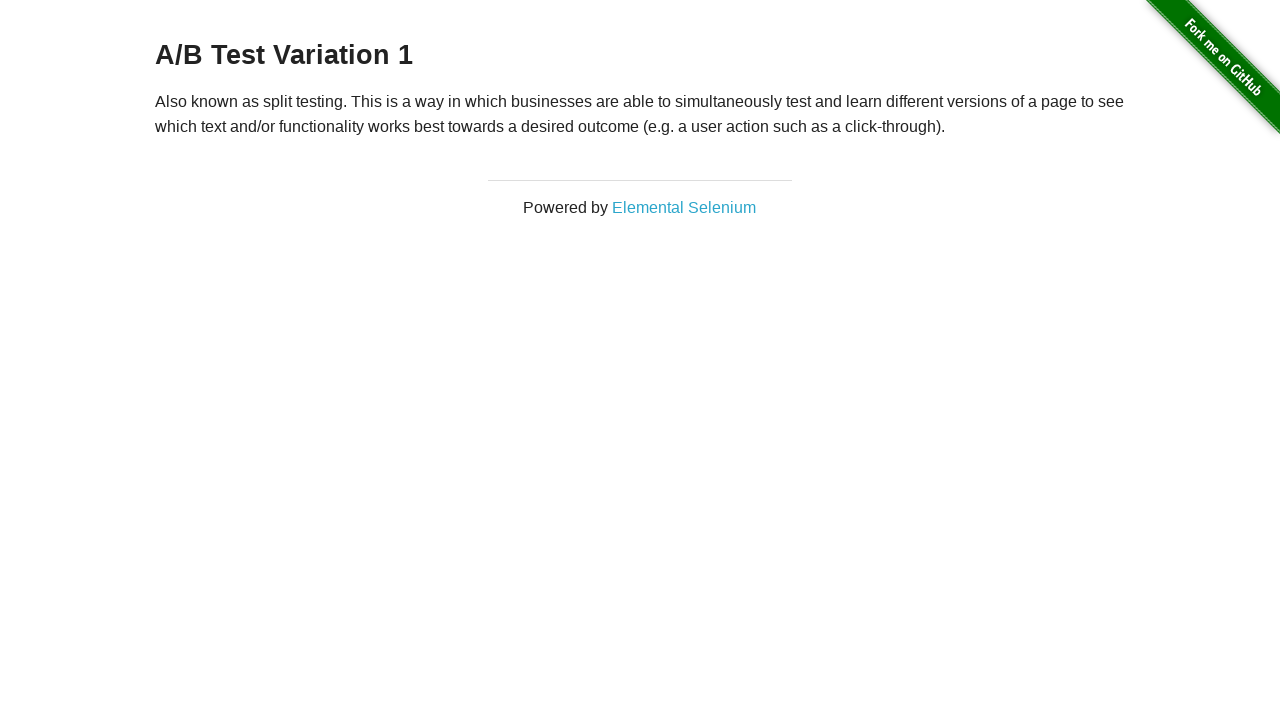

A/B Testing page header loaded
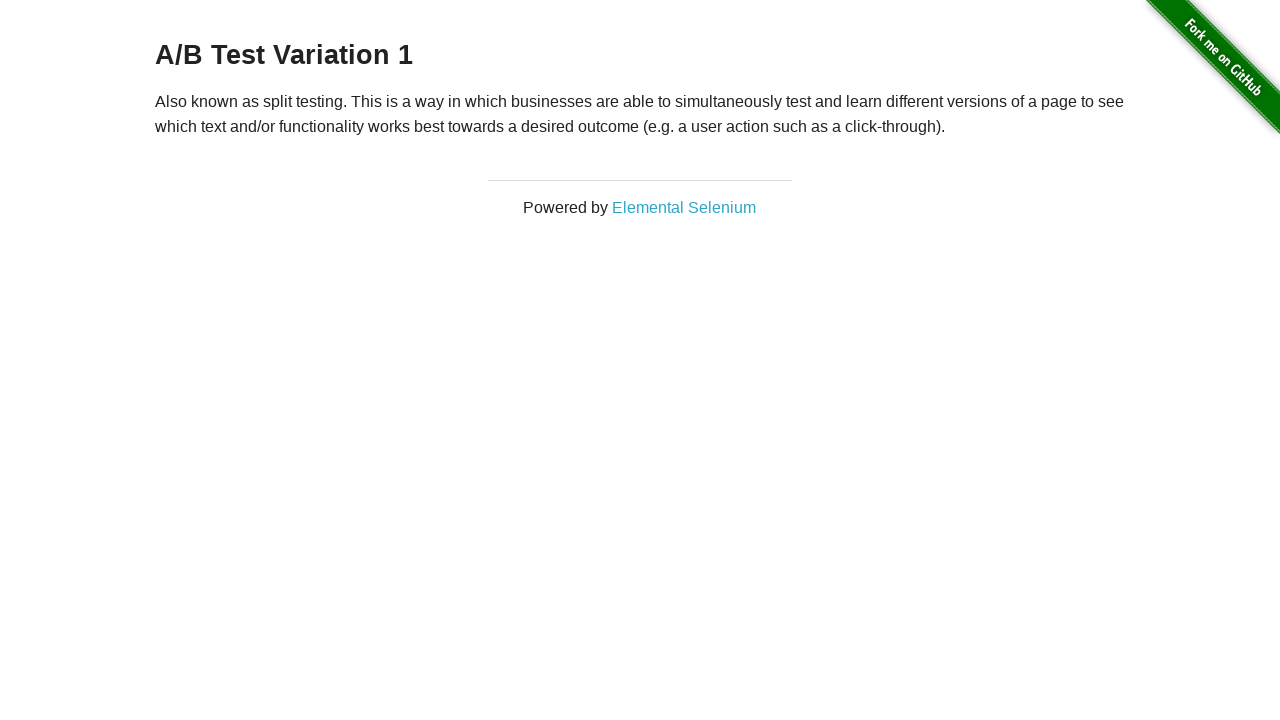

Located header element
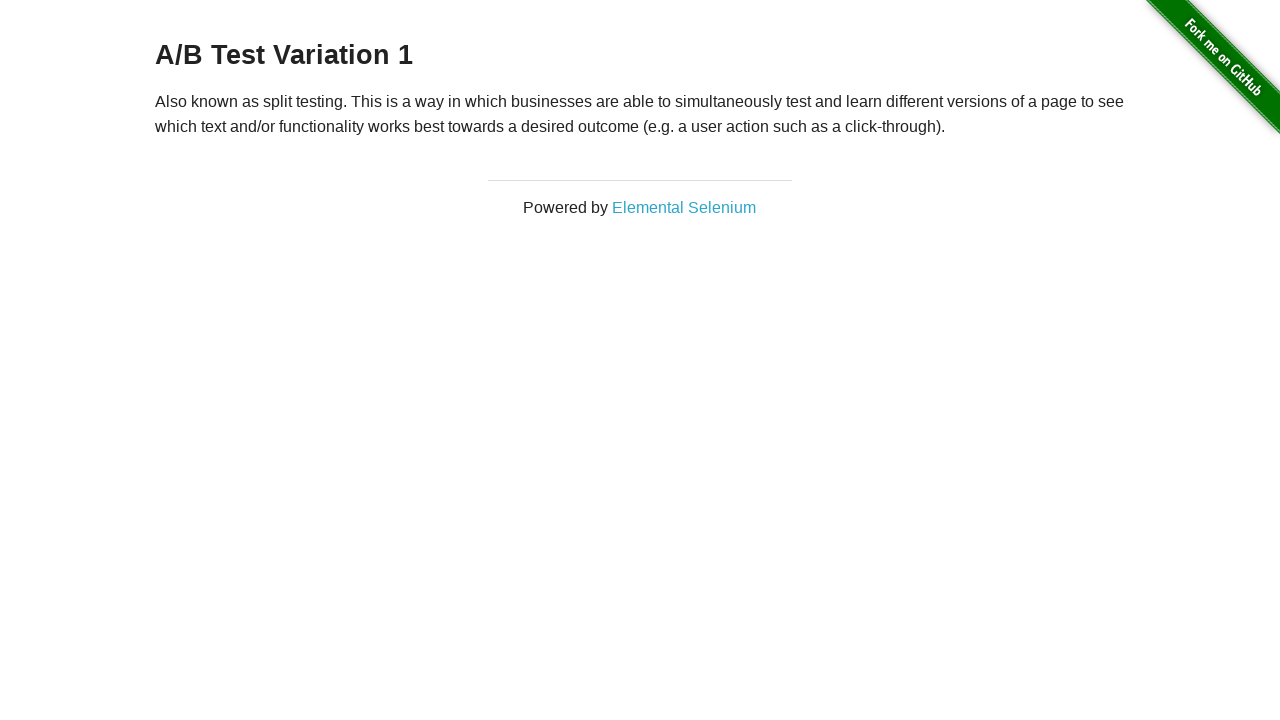

Located first paragraph element
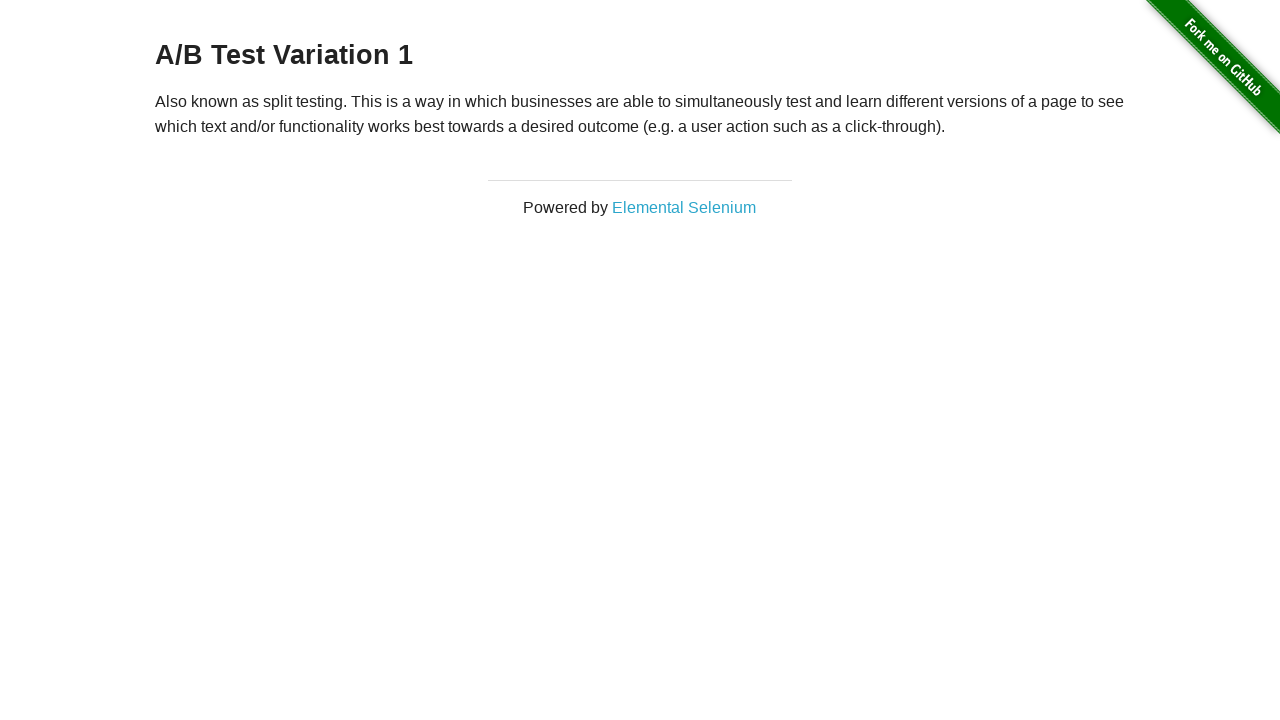

Located 'Also known' paragraph element
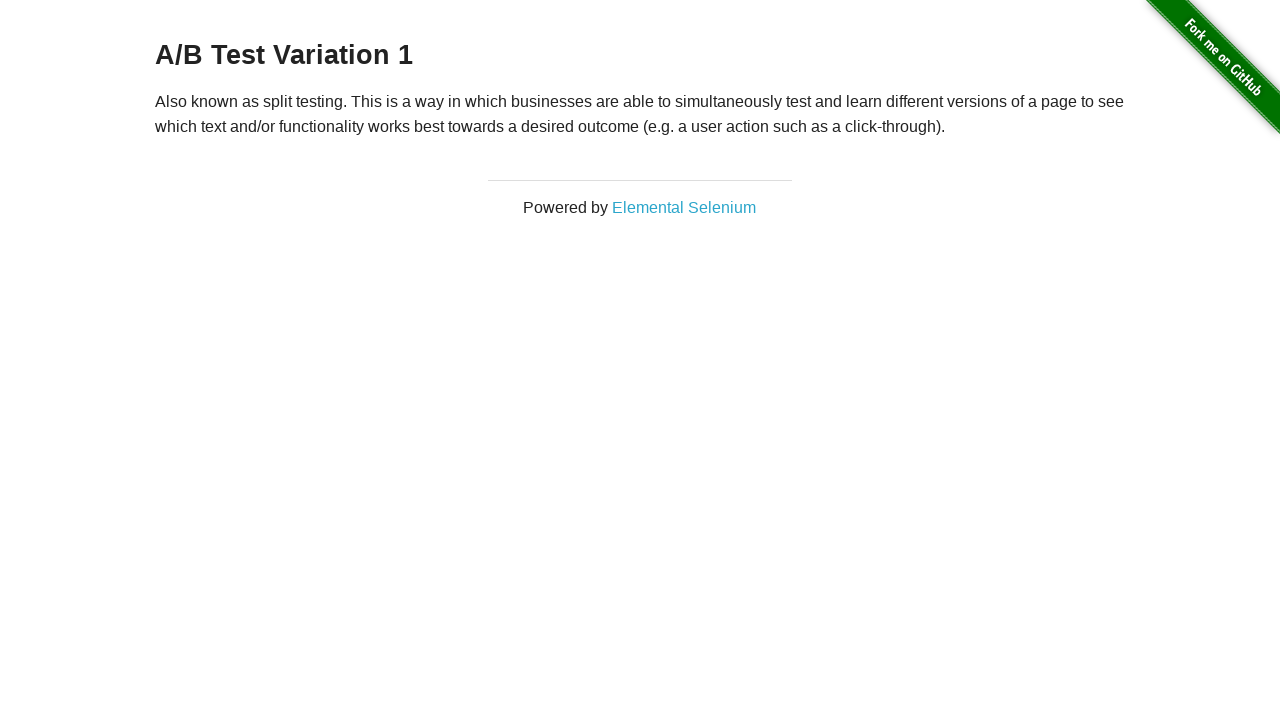

Clicked on Elemental Selenium link at (684, 207) on xpath=//a[.='Elemental Selenium']
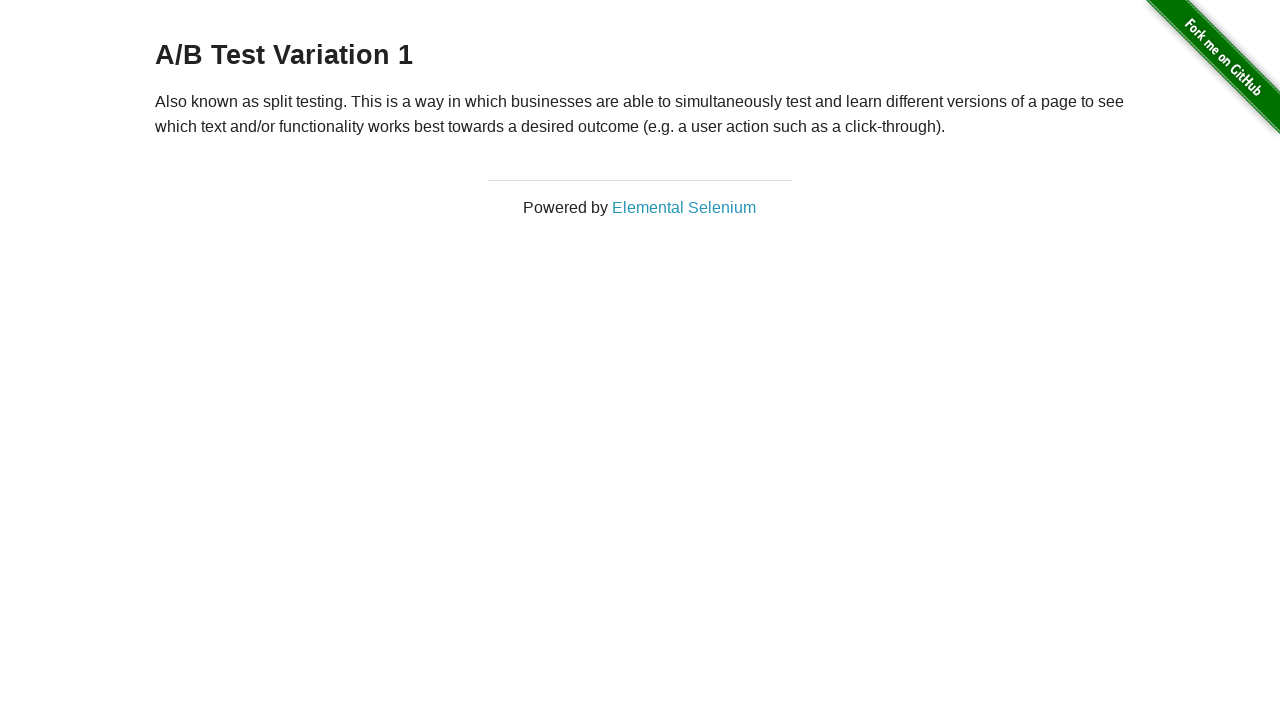

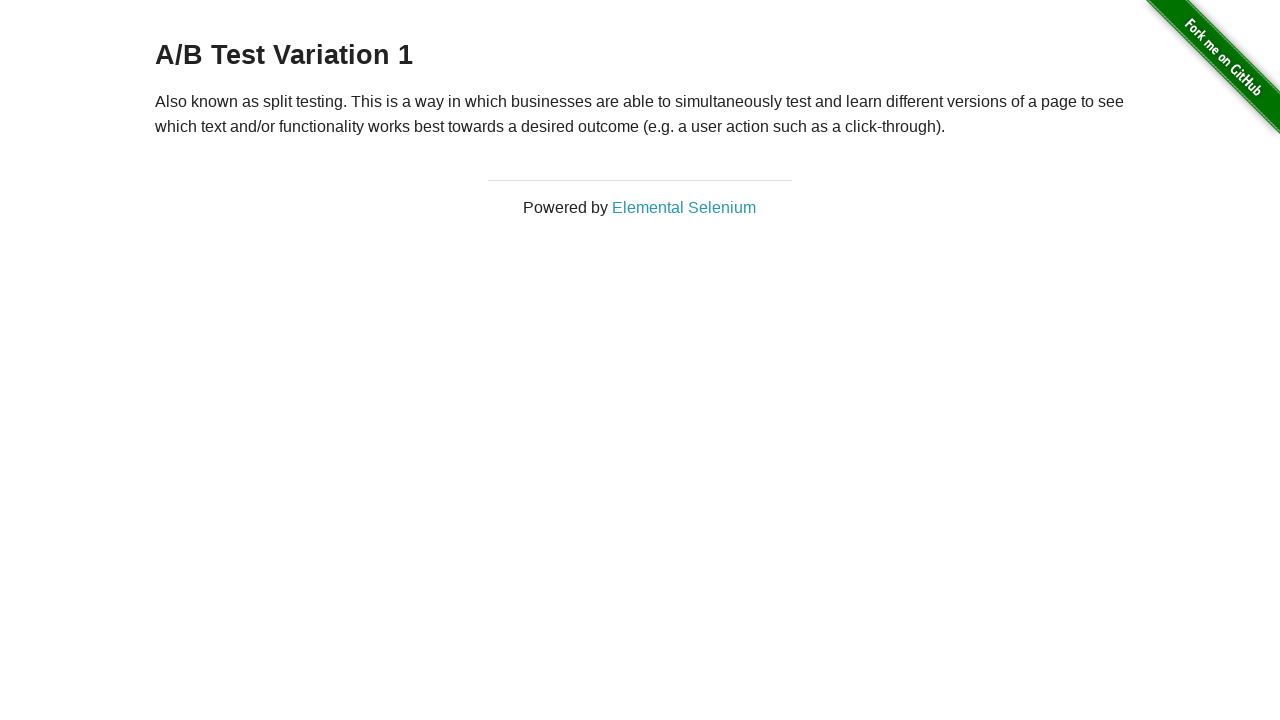